Tests handling multiple browser windows by clicking a link that opens a new window, then switching between windows and verifying titles.

Starting URL: http://the-internet.herokuapp.com/windows

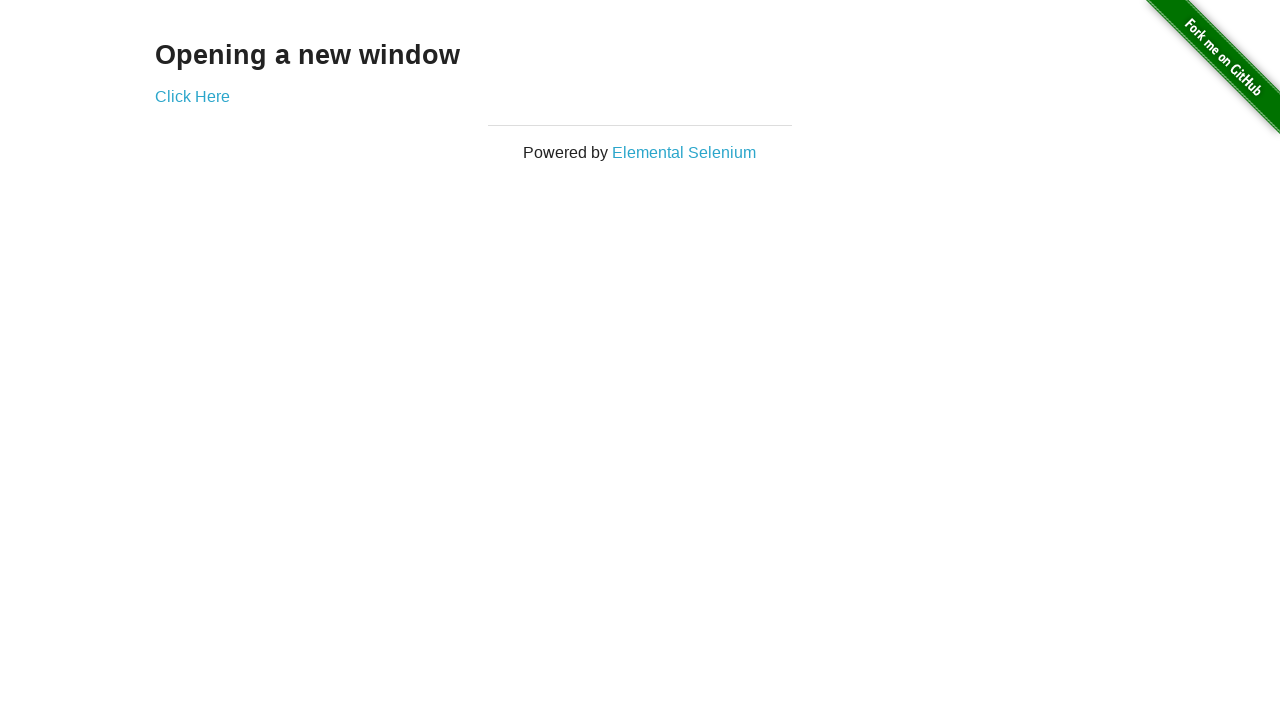

Clicked link that opened a new window at (192, 96) on .example a
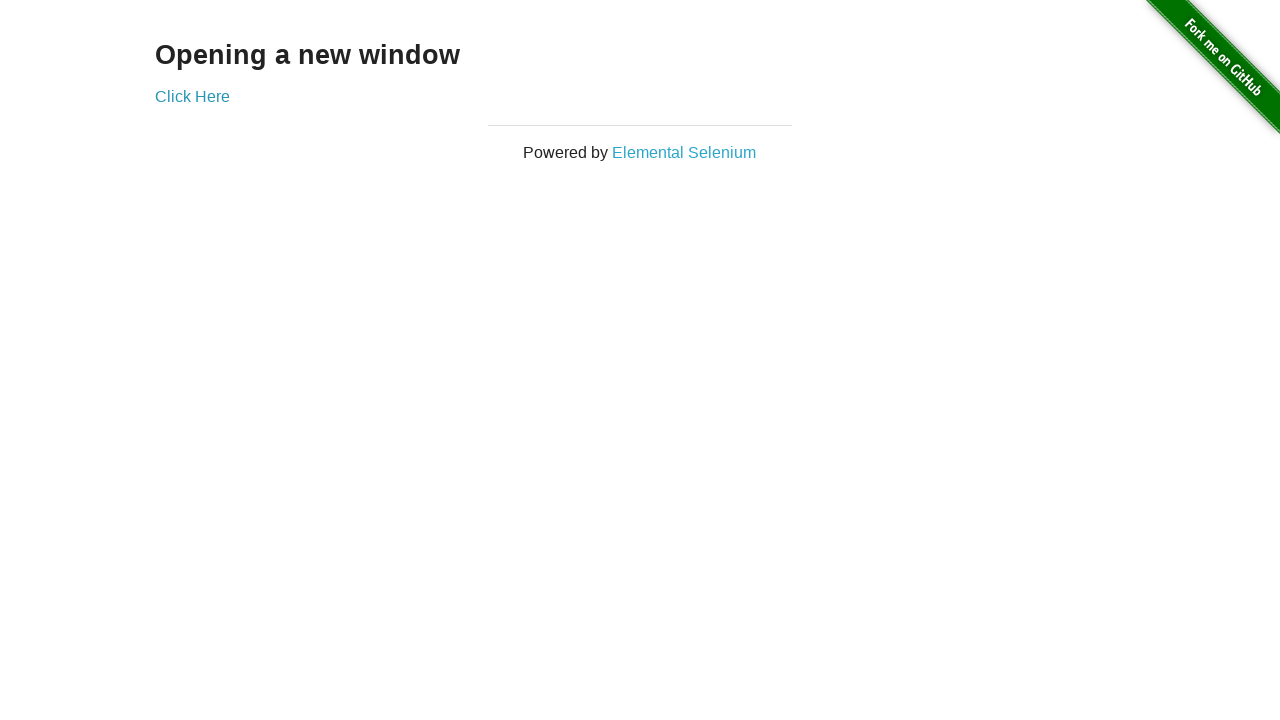

Verified original window title is not 'New Window'
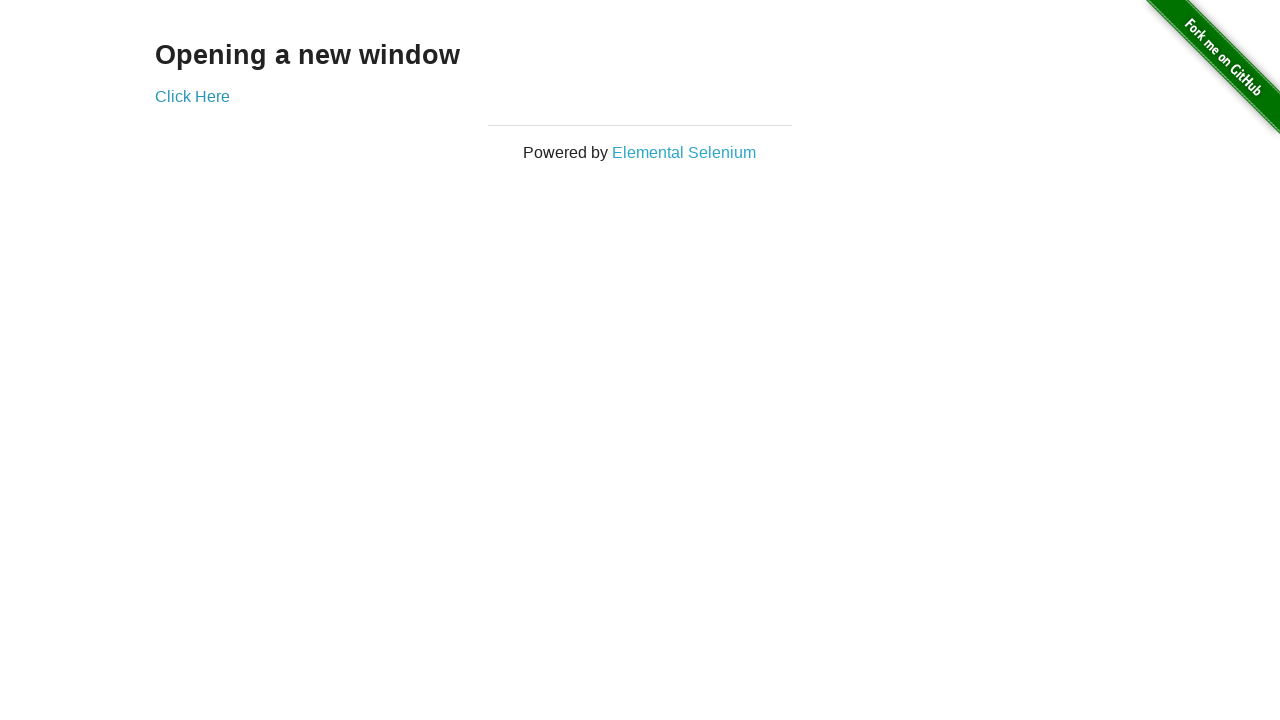

Waited for new window to load
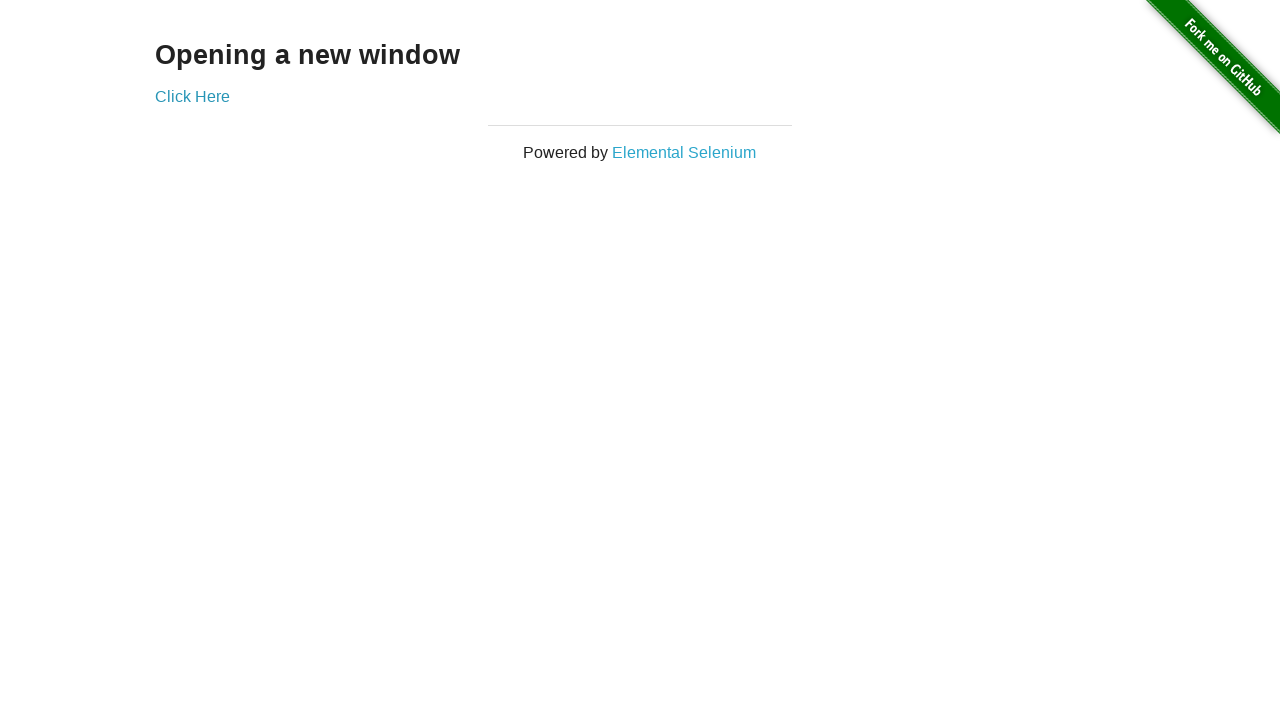

Verified new window title is 'New Window'
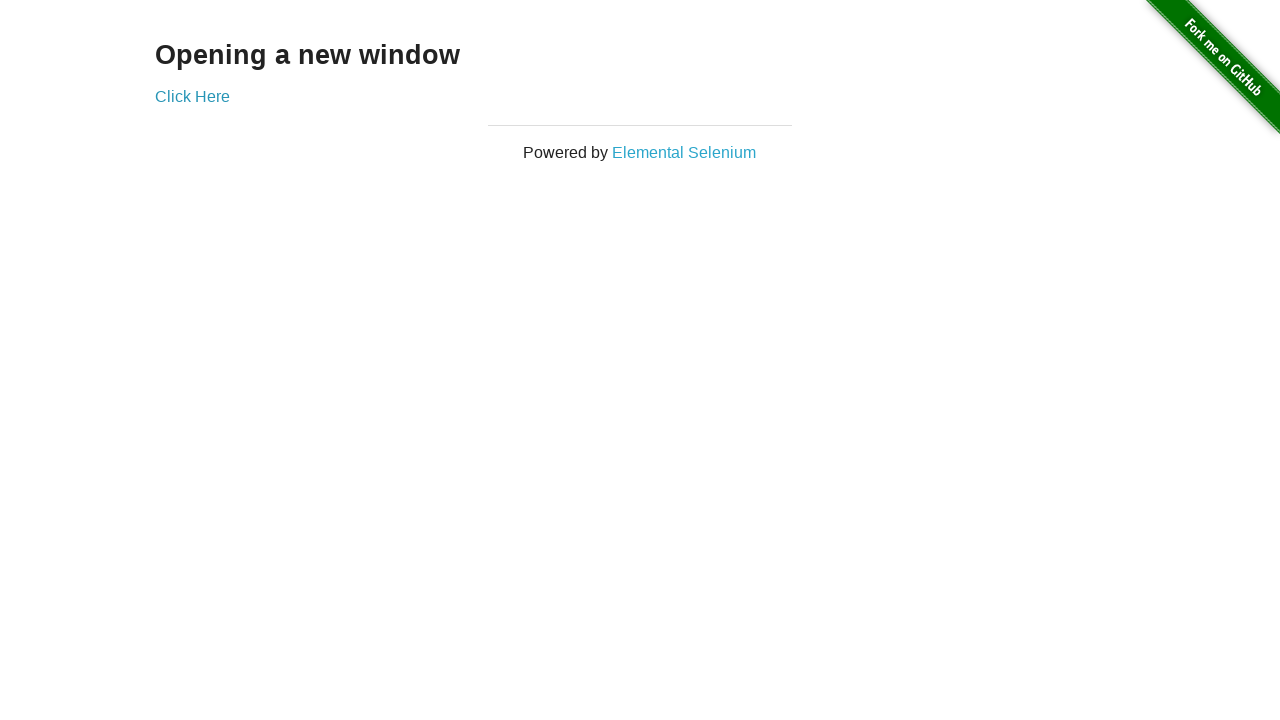

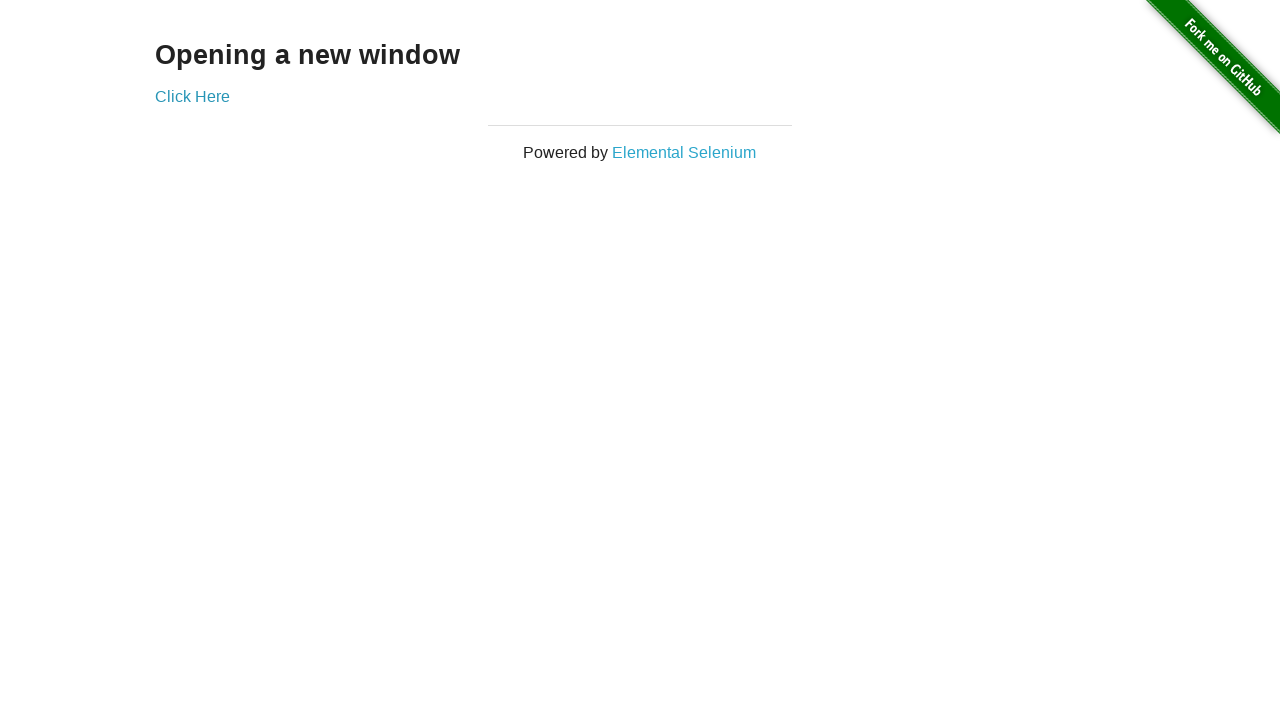